Tests iframe handling by switching to an iframe, filling a search field inside it, then switching back to the main content and filling another search field

Starting URL: https://www.globalsqa.com/demo-site/frames-and-windows/#iFrame

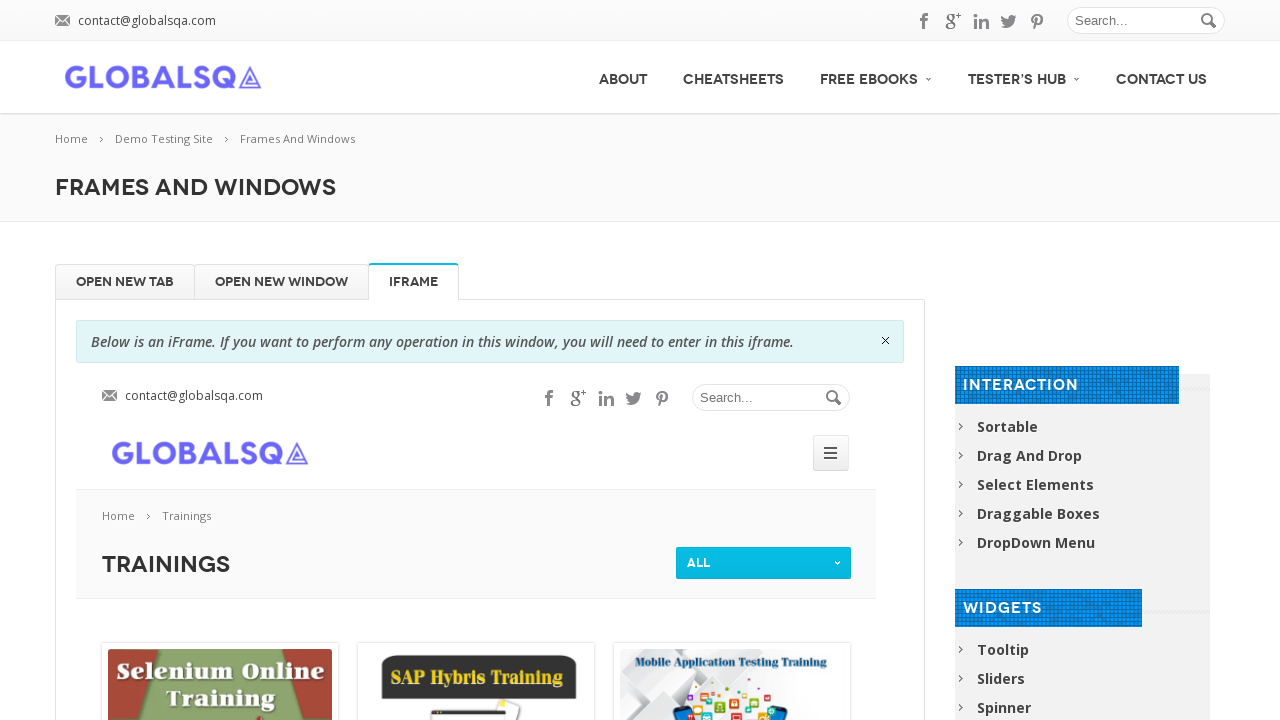

Set viewport size to 1920x1080
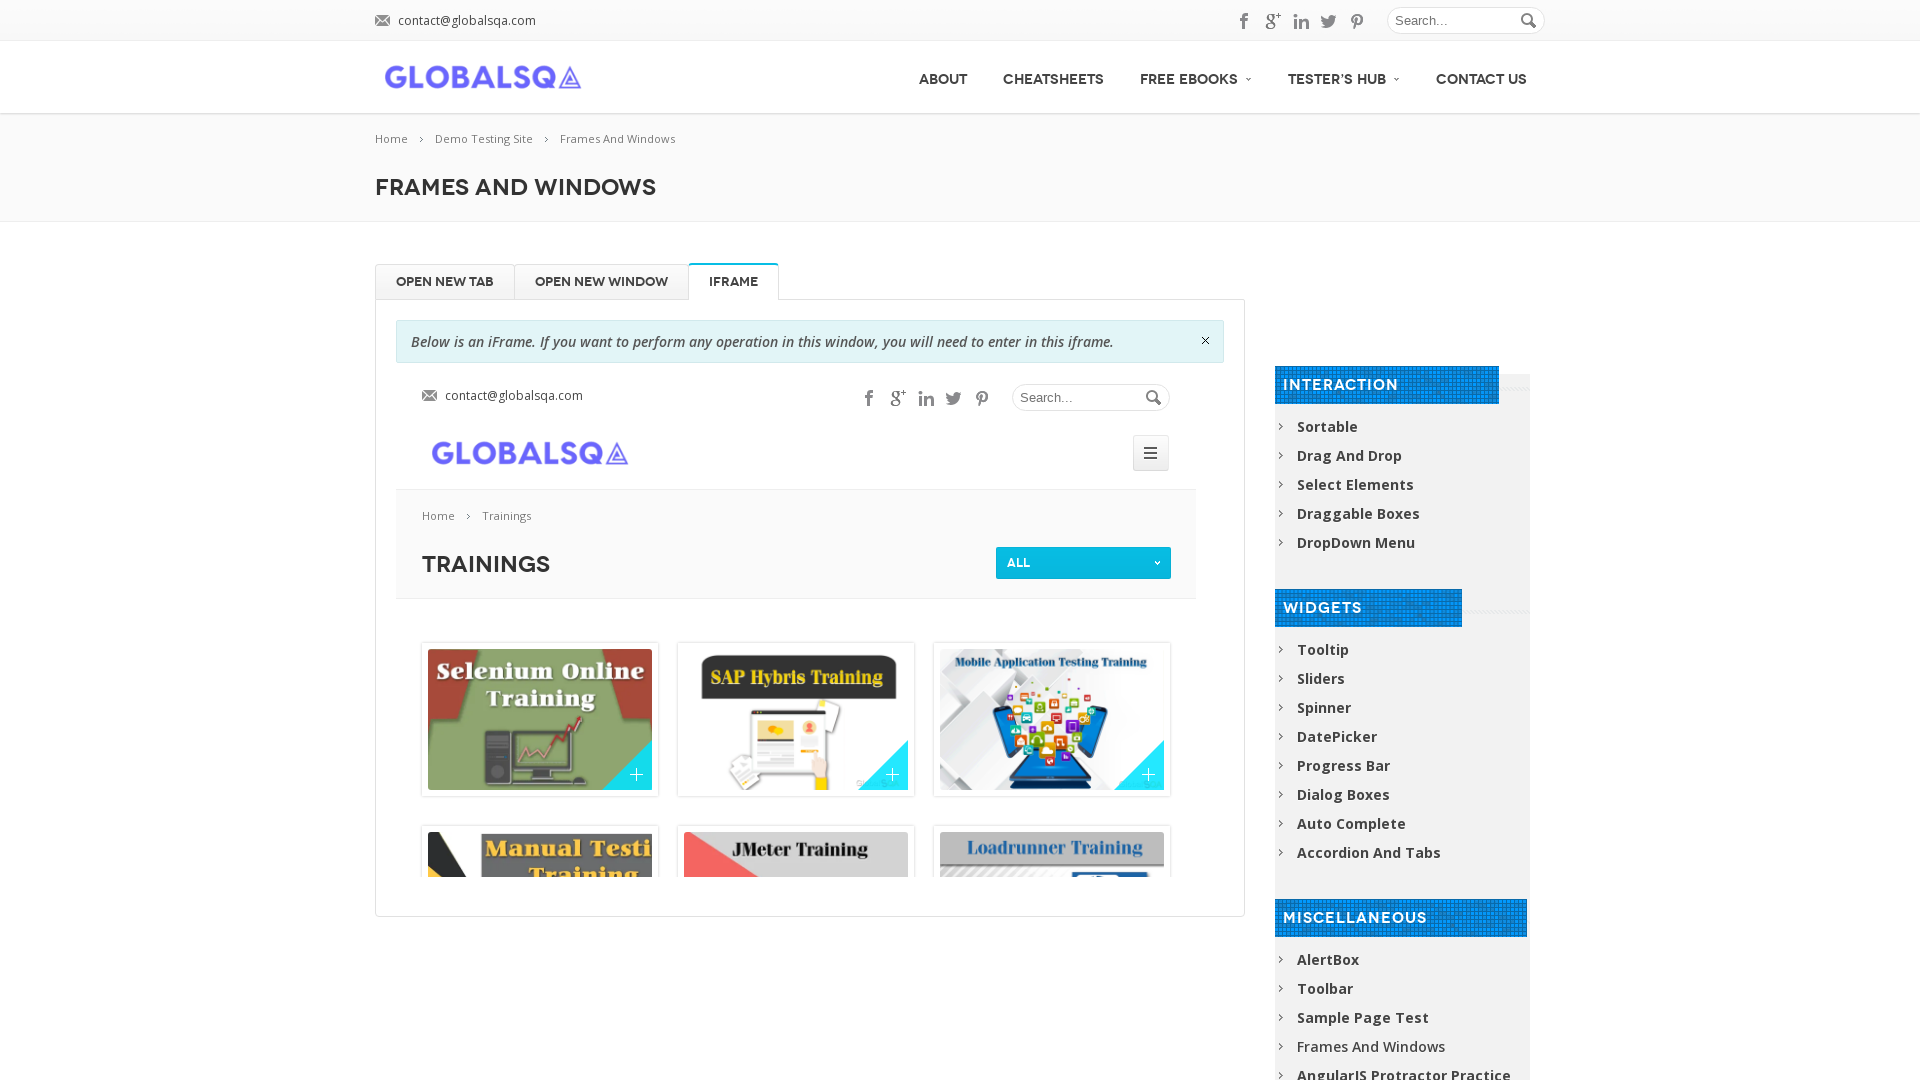

Located iframe with name 'globalSqa'
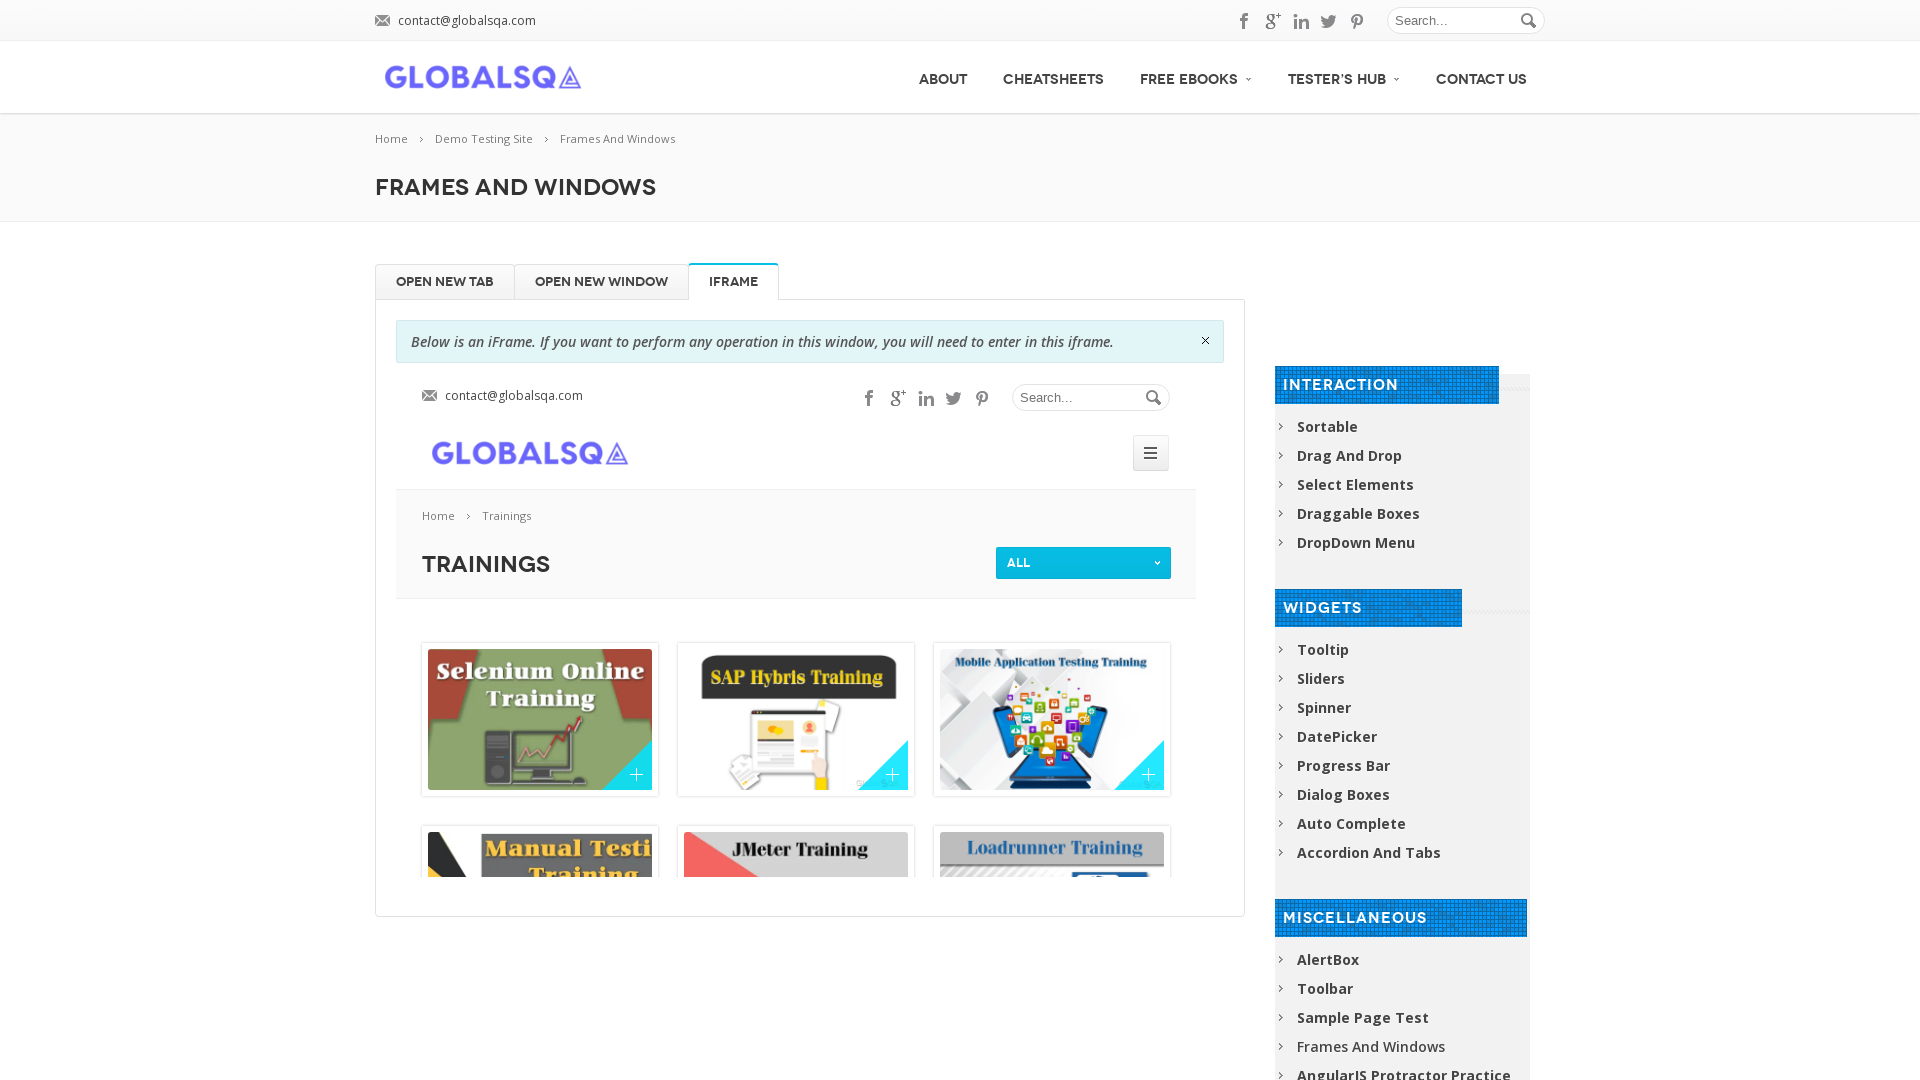

Filled search field inside iframe with 'Korde' on iframe[name='globalSqa'] >> internal:control=enter-frame >> input#s >> nth=0
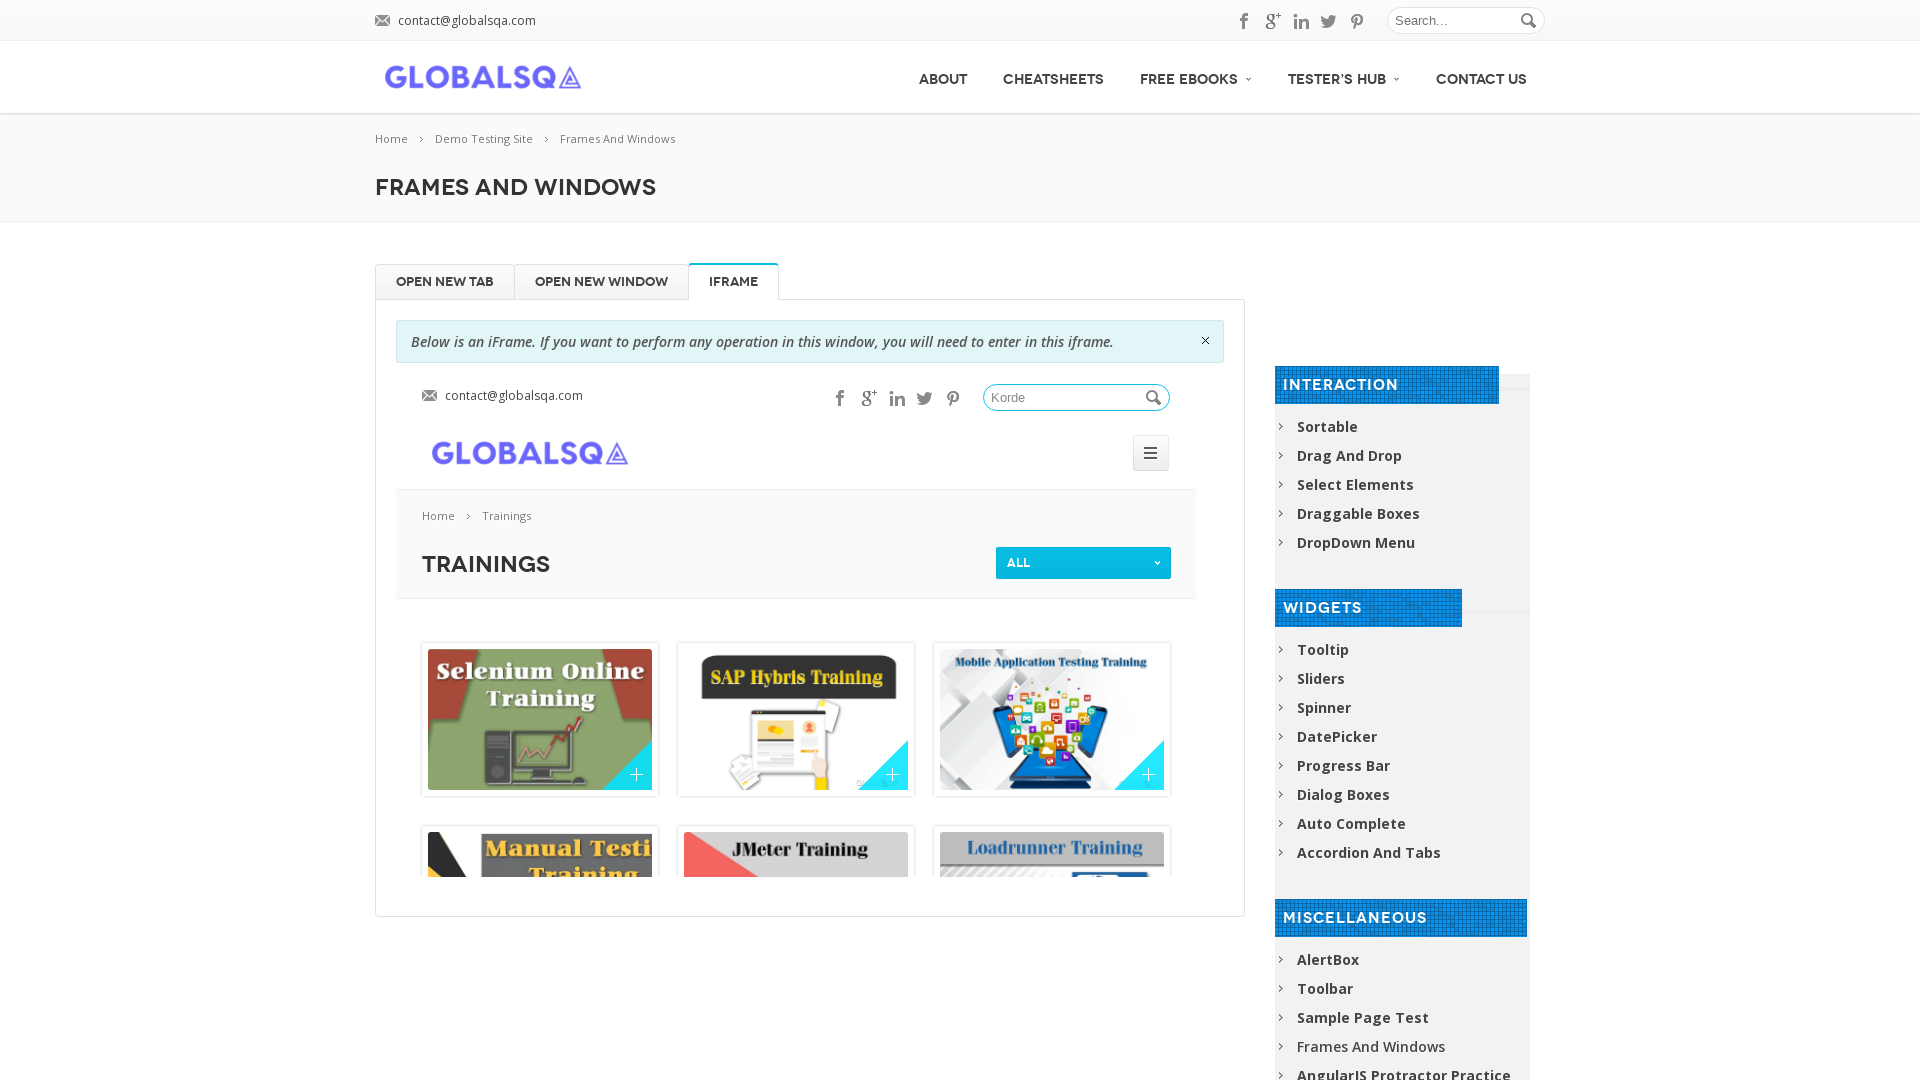

Filled search field in main content with 'Bhavesh' on input#s >> nth=0
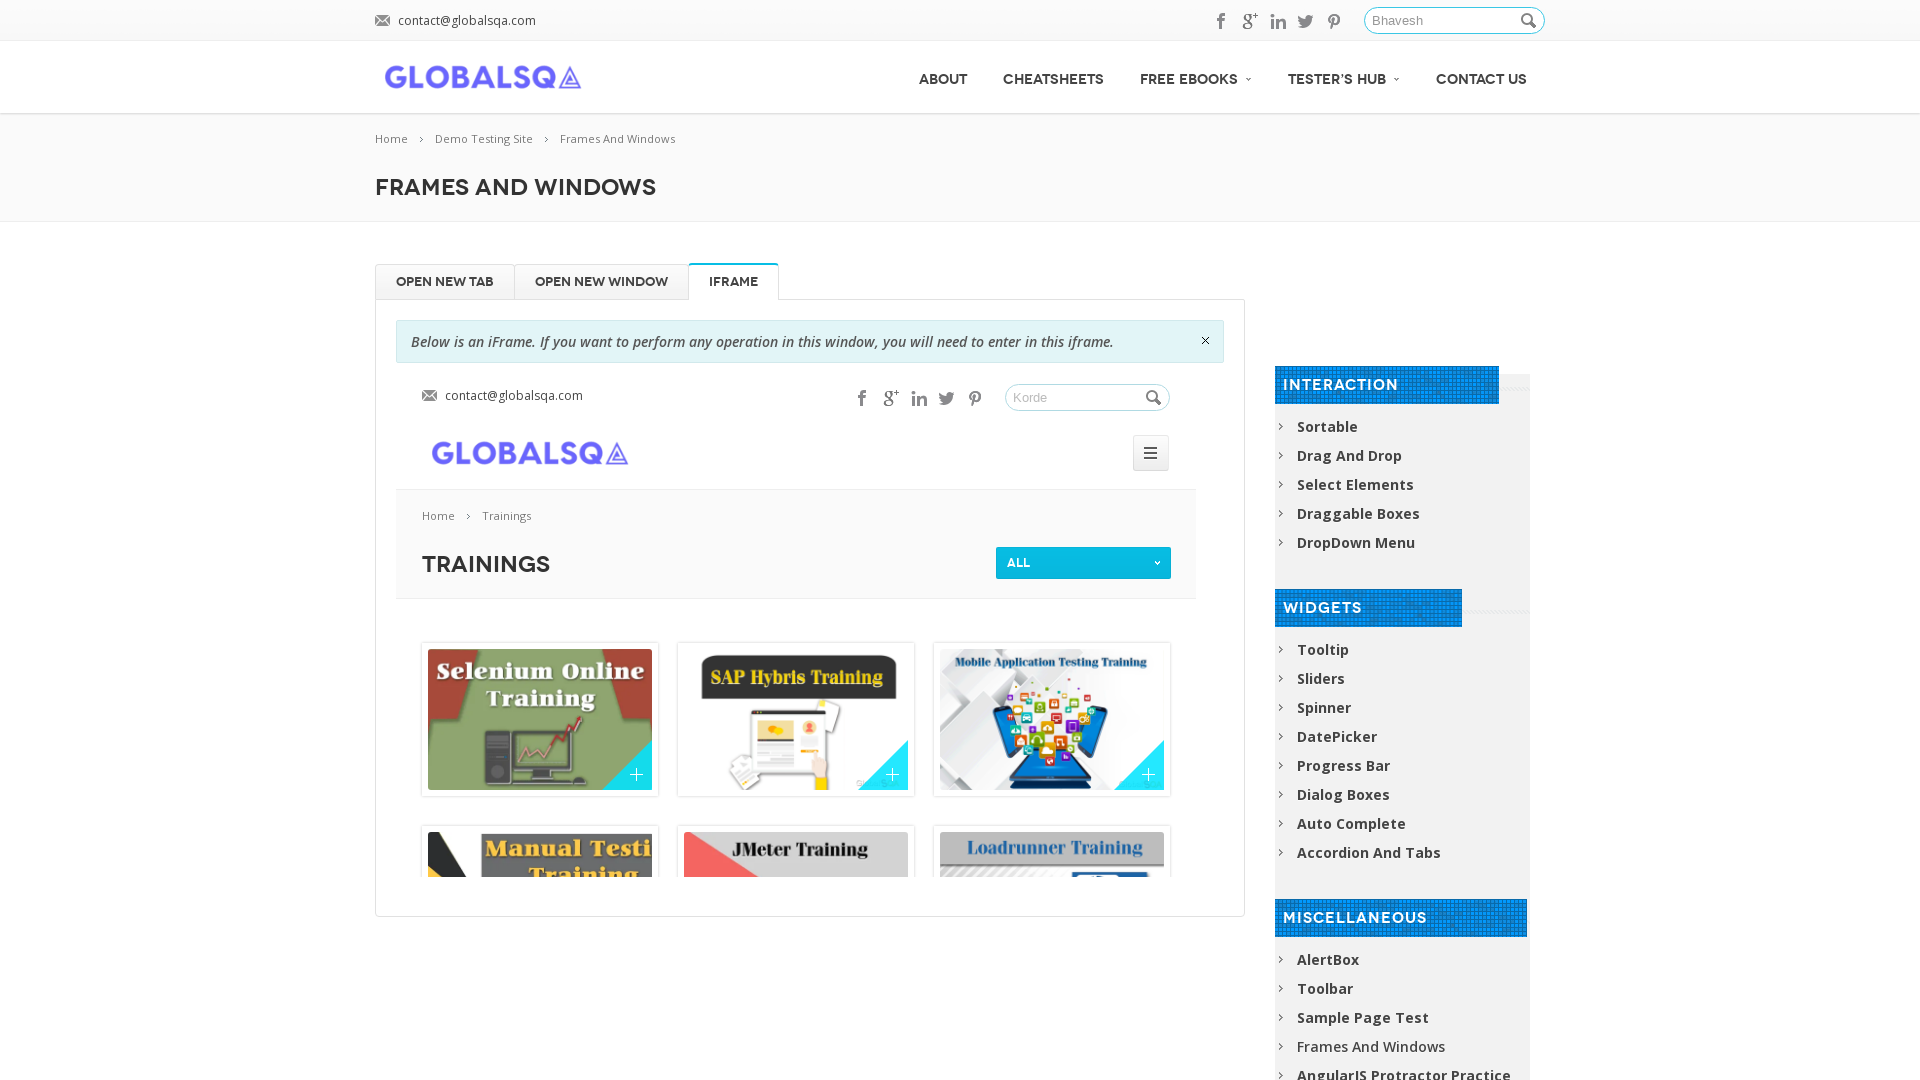

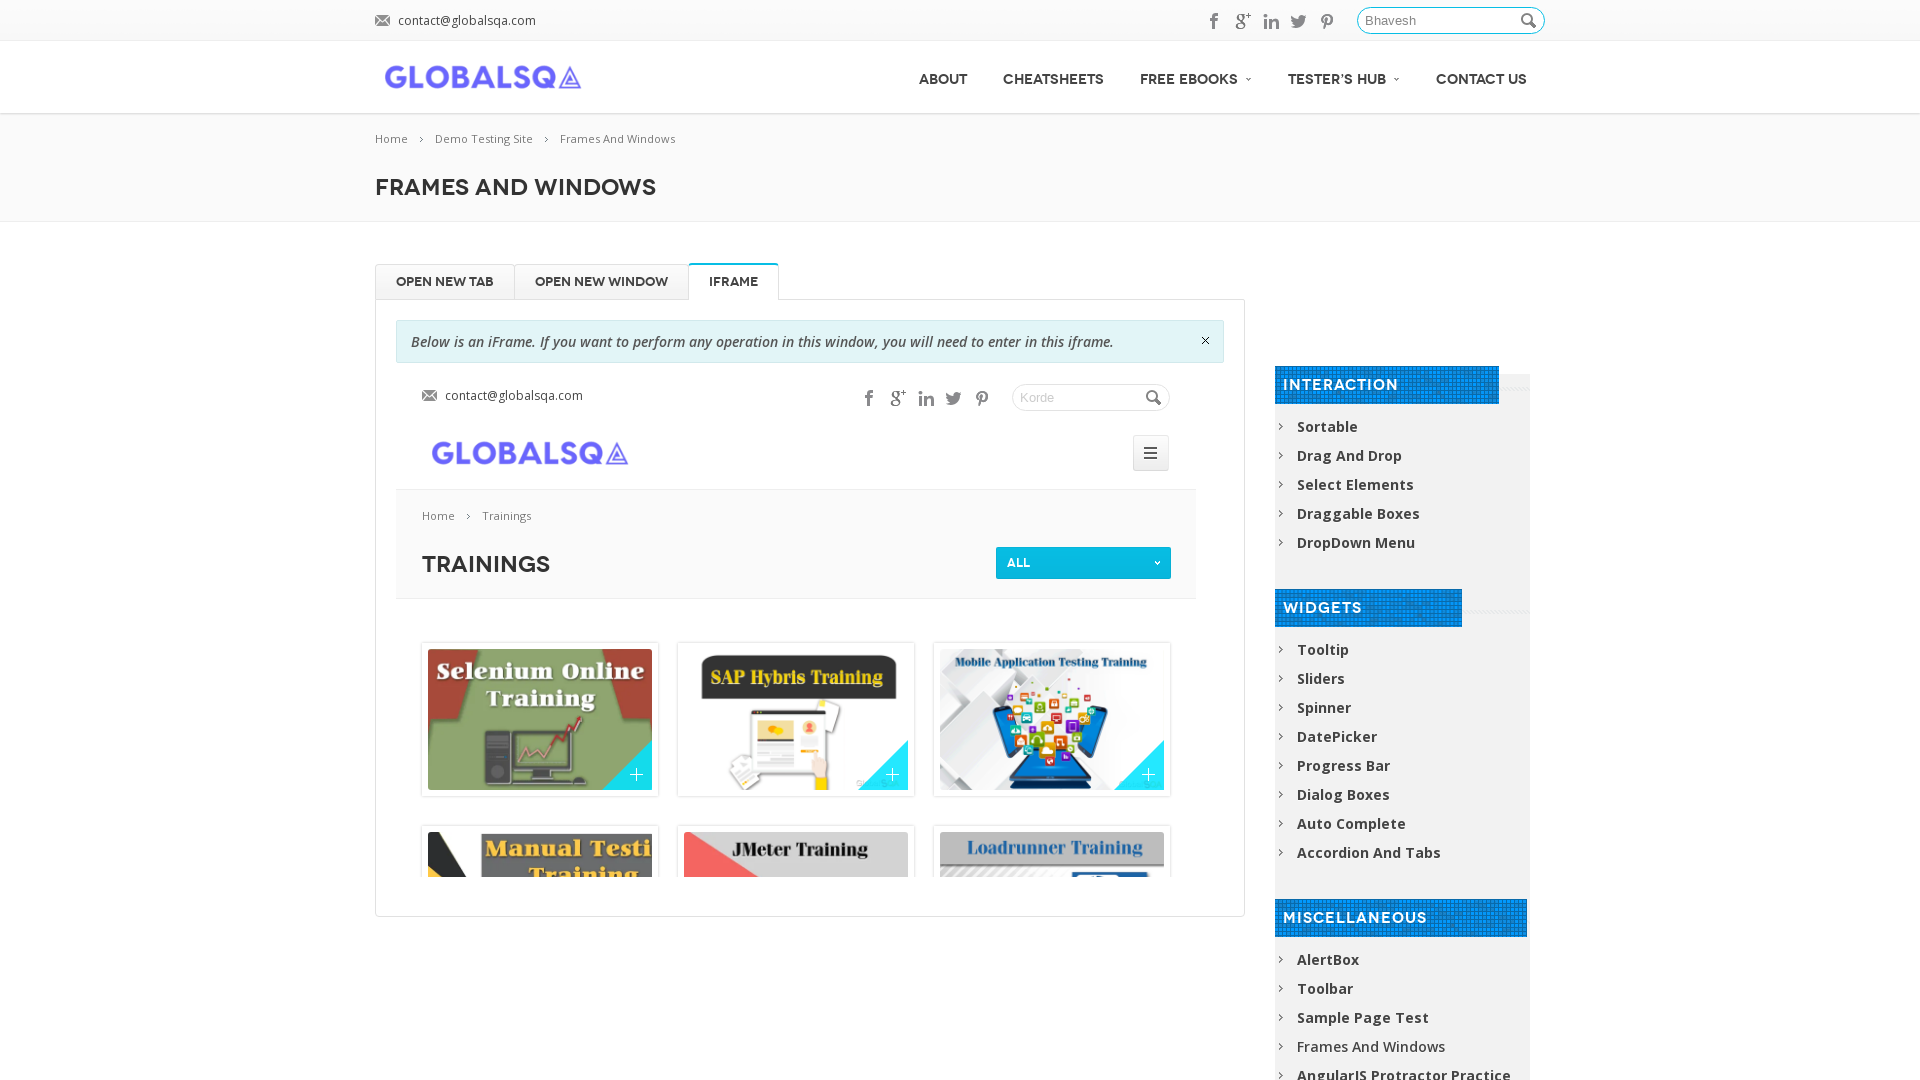